Navigates to a Stepik lesson page to verify it loads

Starting URL: https://stepik.org/lesson/236895/step/1

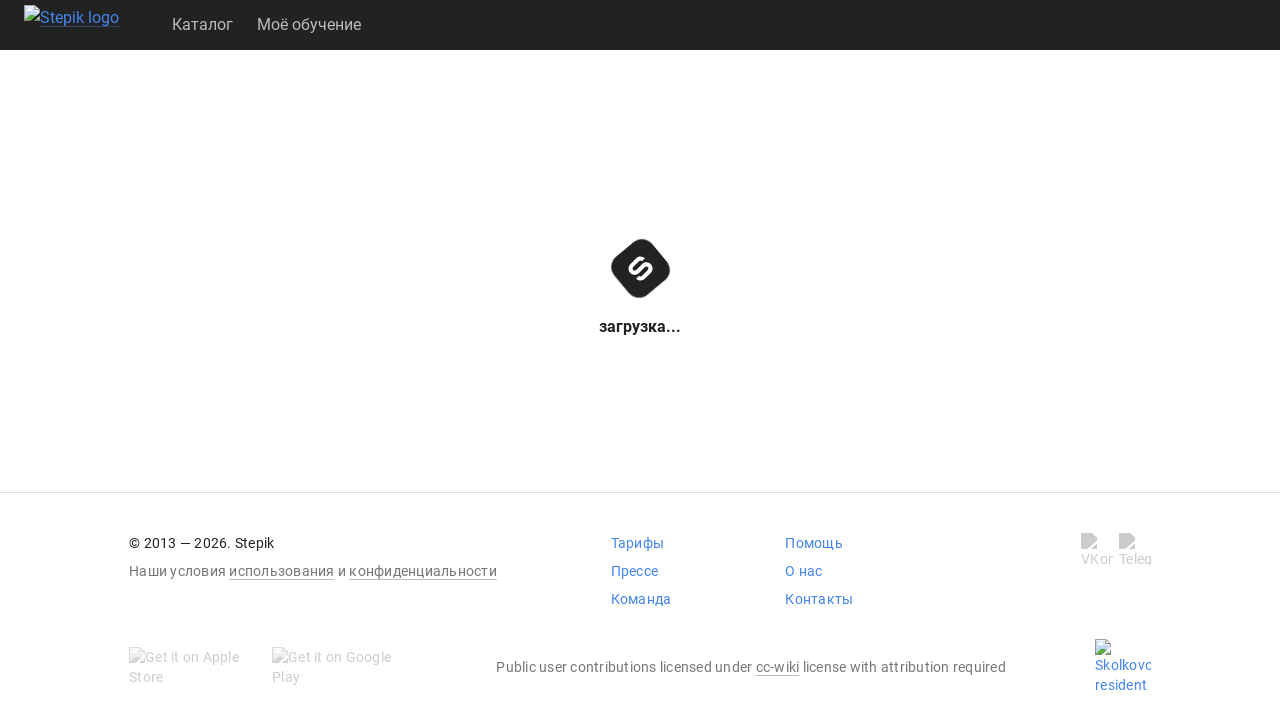

Waited for page to load completely (networkidle state)
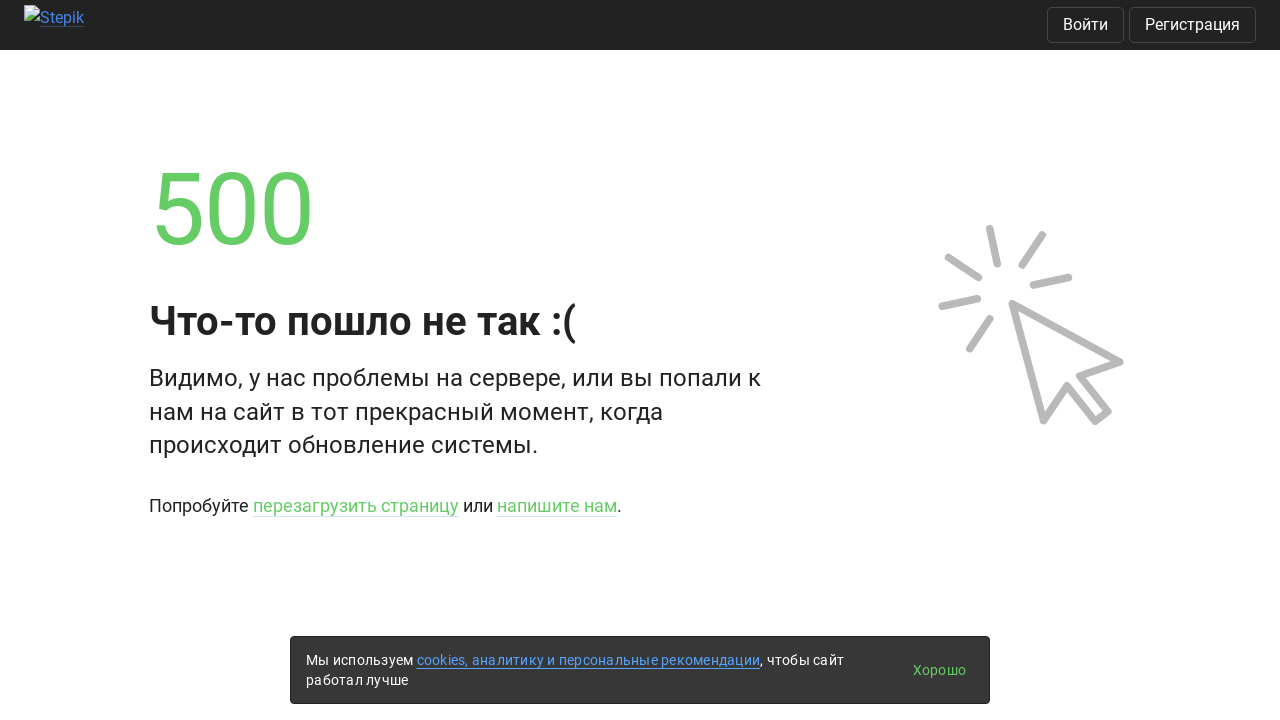

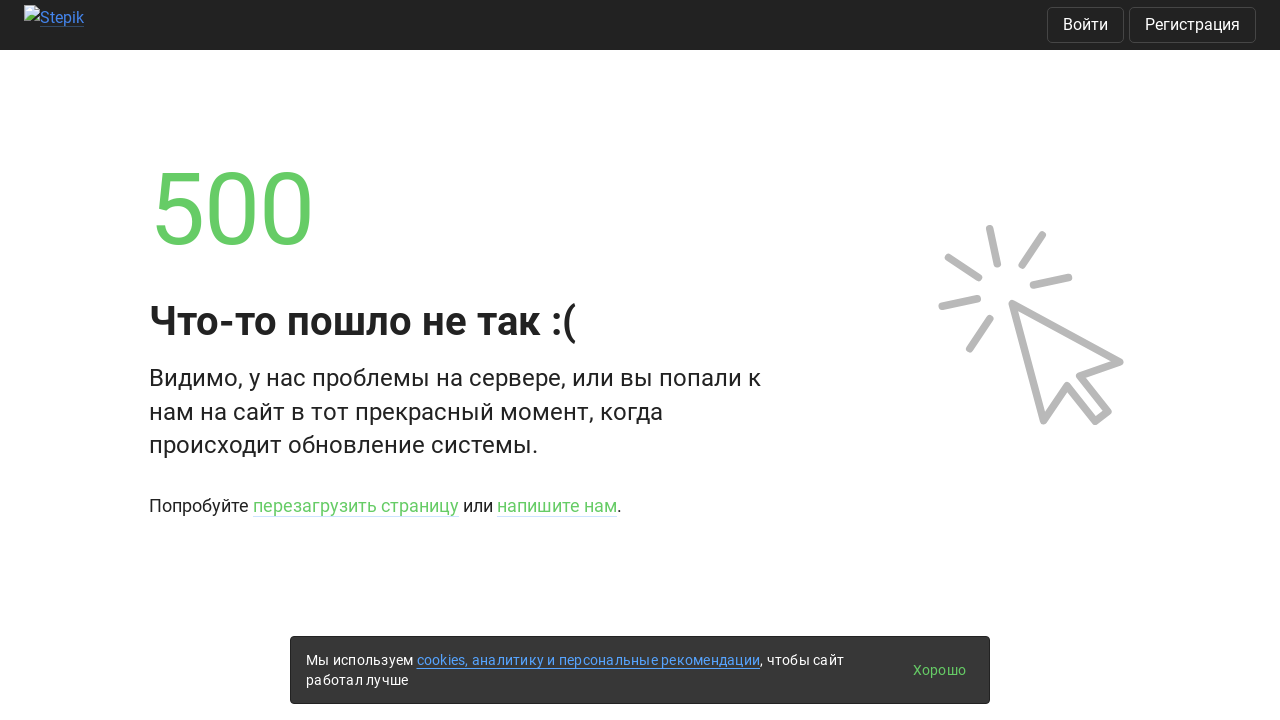